Tests handling multiple browser windows by clicking a button that opens a new window, switching to the new window, and then switching back to the parent window

Starting URL: https://demo.automationtesting.in/Windows.html

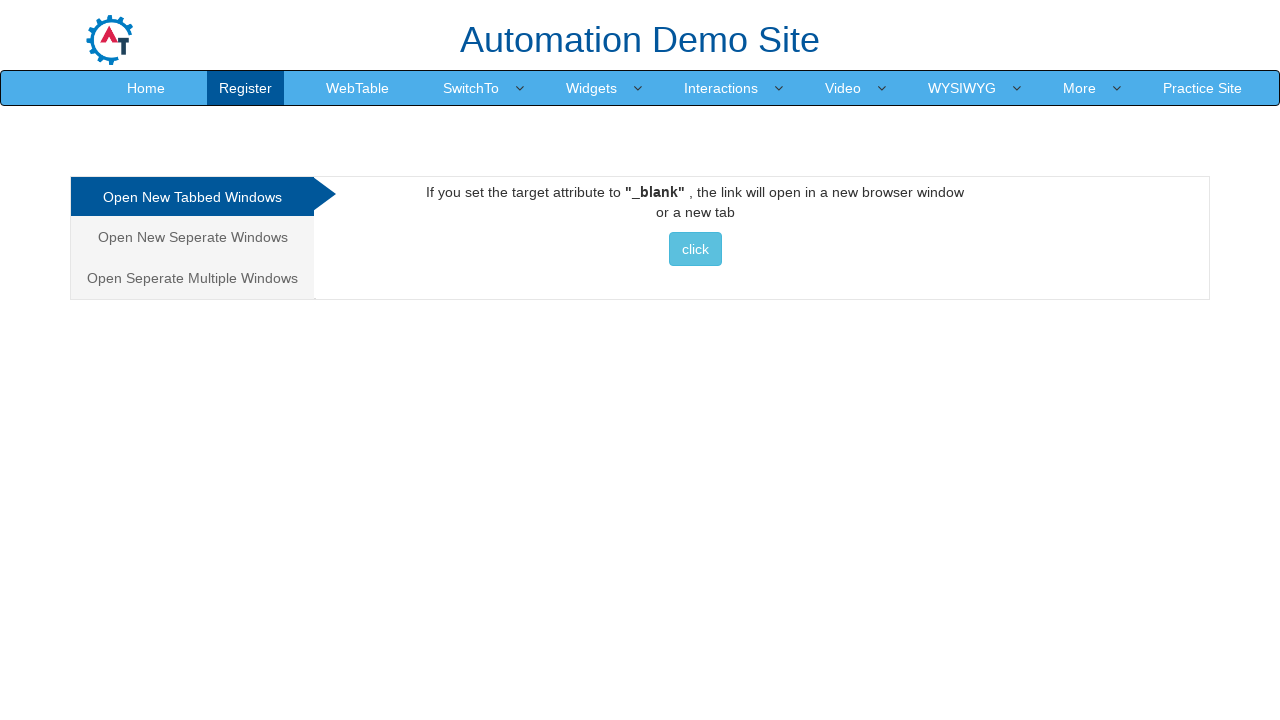

Clicked button to open new window at (695, 249) on xpath=//button[contains(text(),'click')]
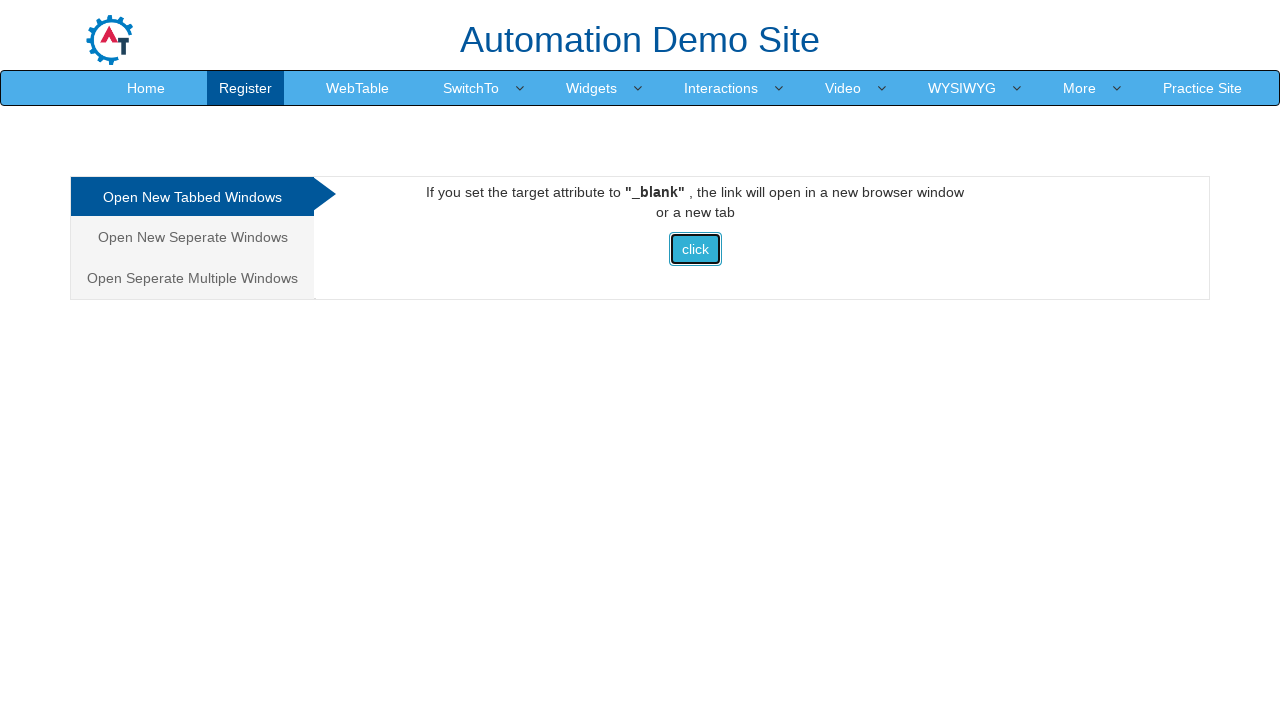

New page/window opened and captured
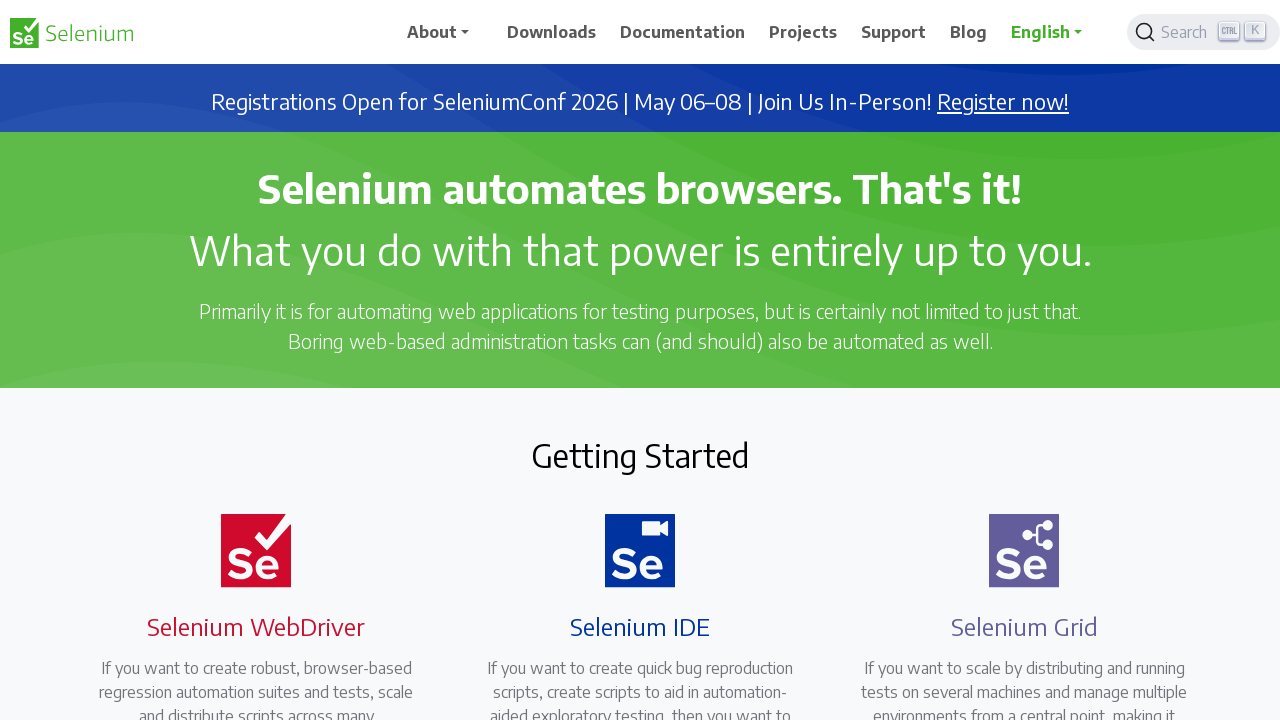

New page finished loading
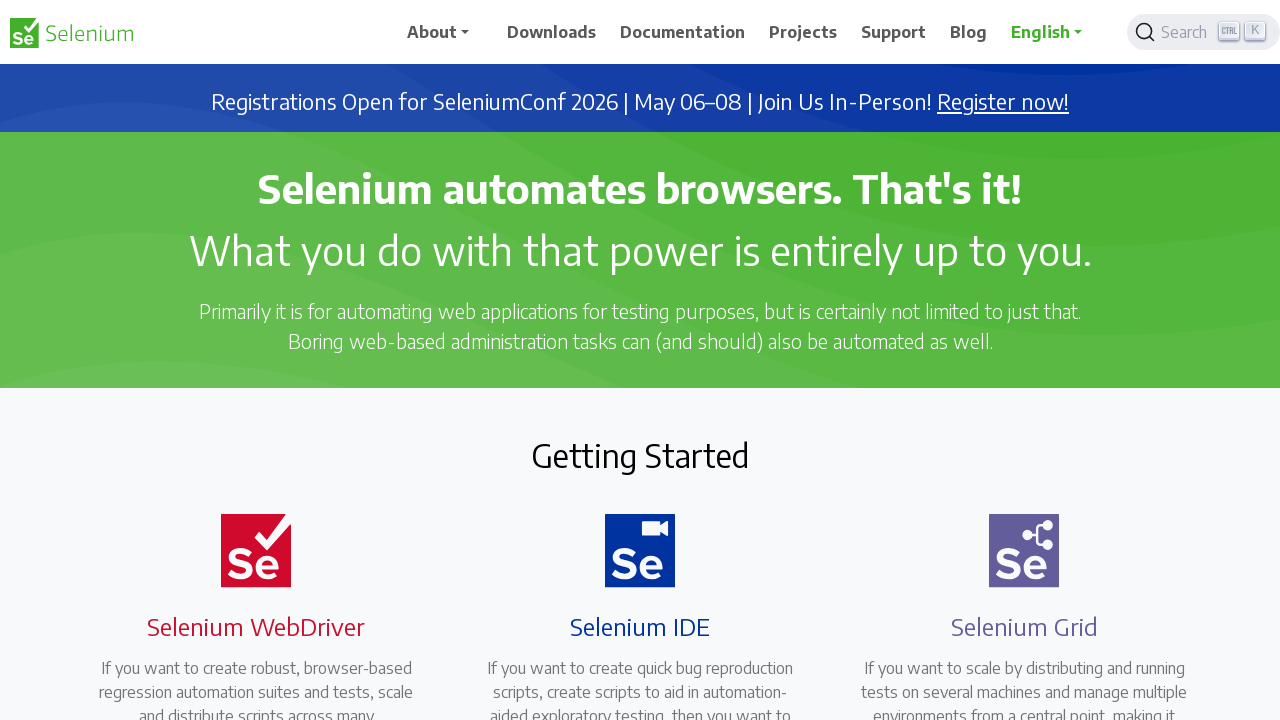

Verified new window title: Selenium
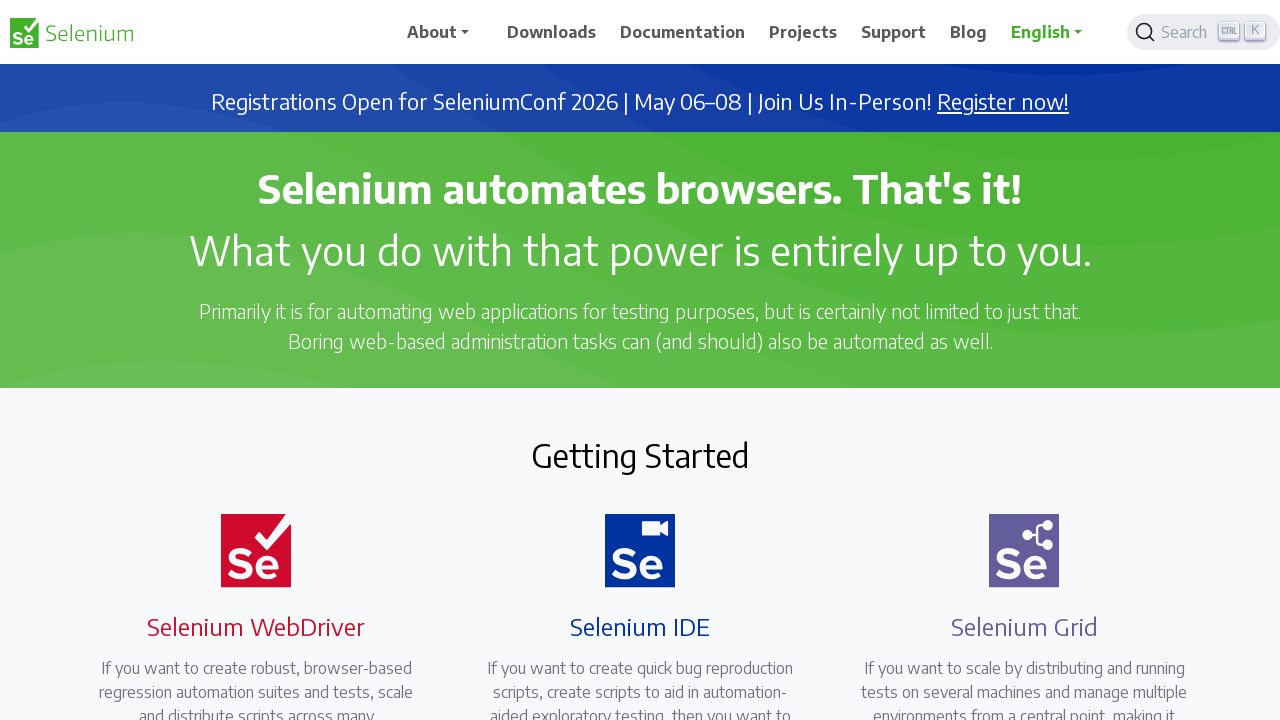

Verified parent window title: Frames & windows
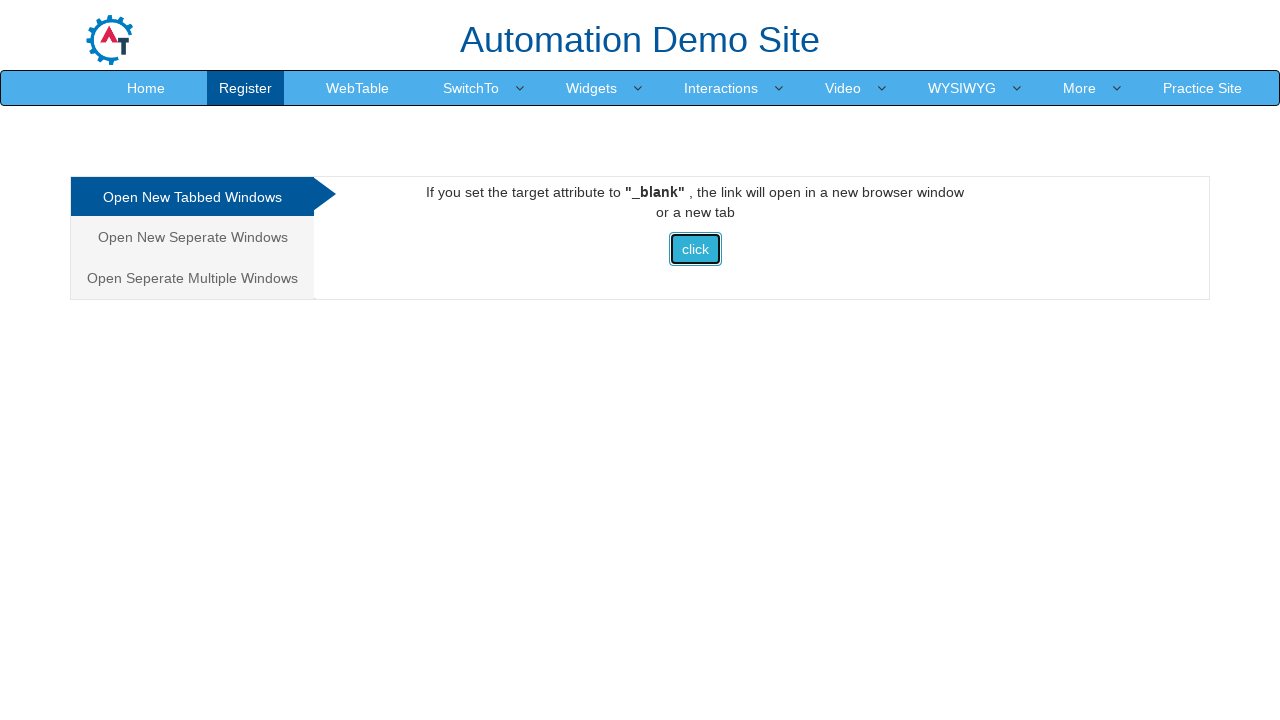

Closed new window and returned to parent window
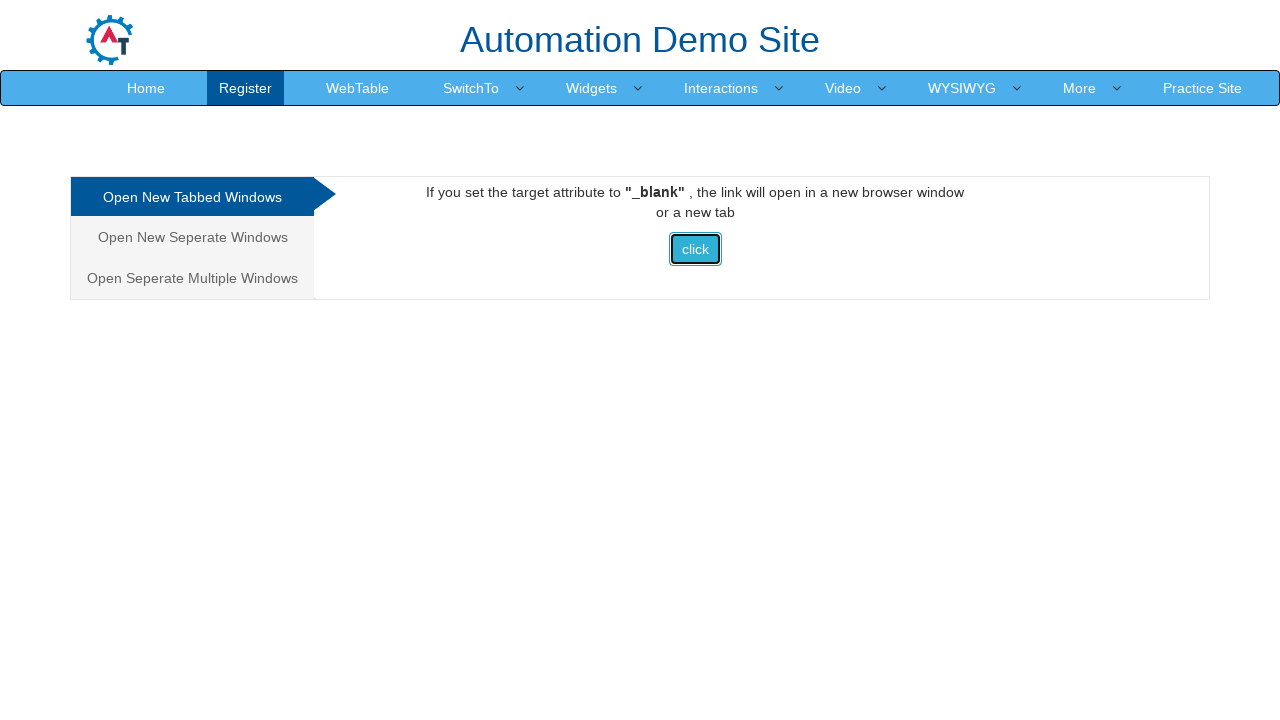

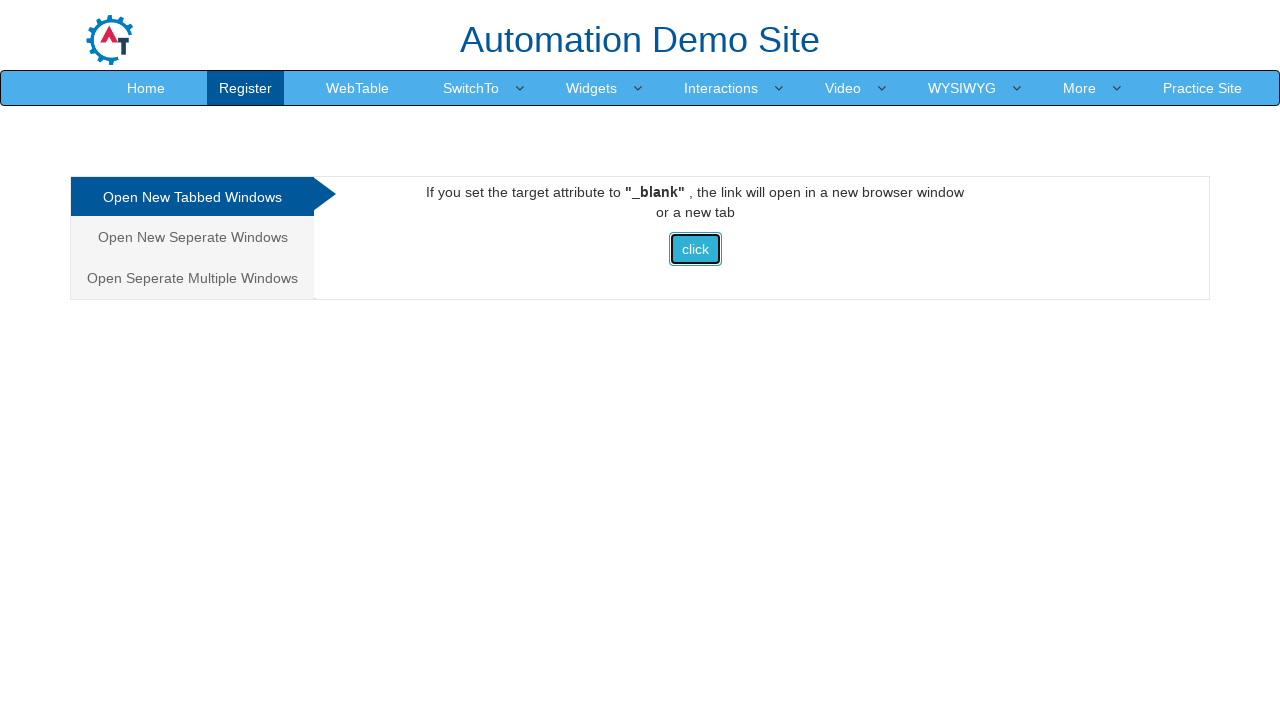